Tests browser tab handling functionality by clicking buttons to open new tabs, switching between tabs, and verifying content on each tab. Opens two additional tabs sequentially and reads page content from each.

Starting URL: https://training-support.net/webelements/tabs

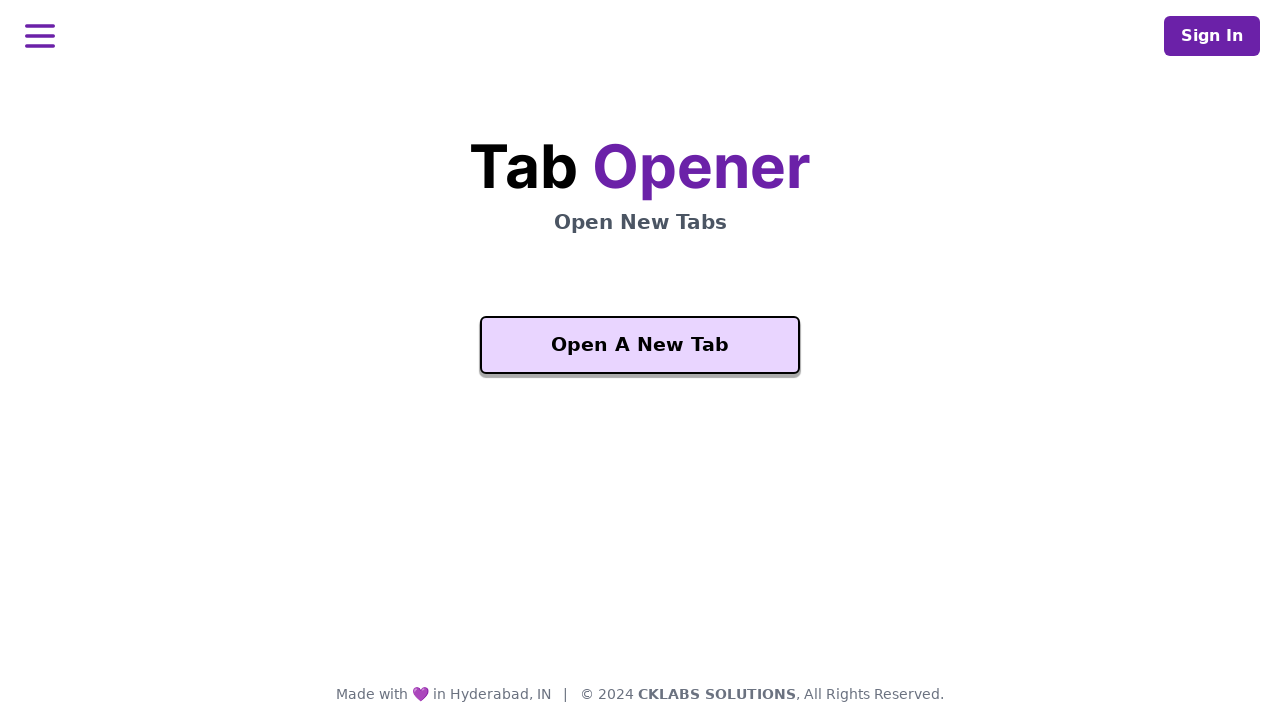

Opened first new tab by clicking Open button at (640, 345) on xpath=//button[contains(text(),'Open')]
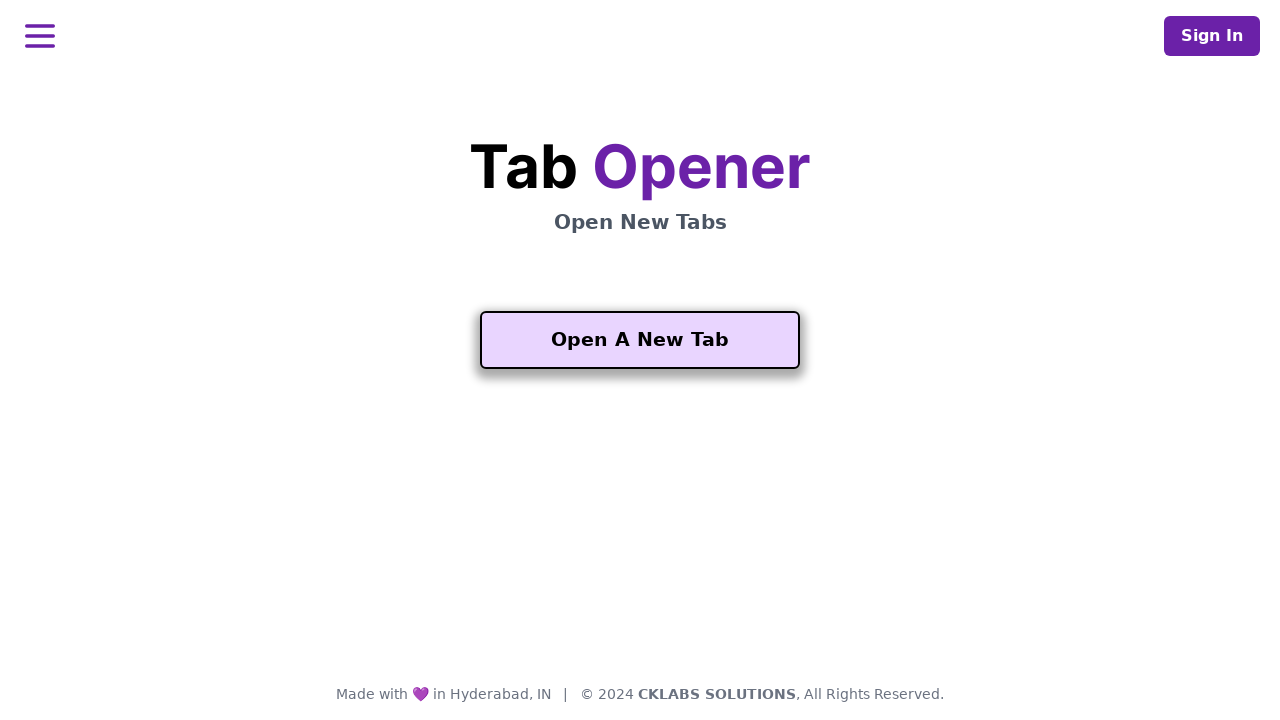

Second tab loaded completely
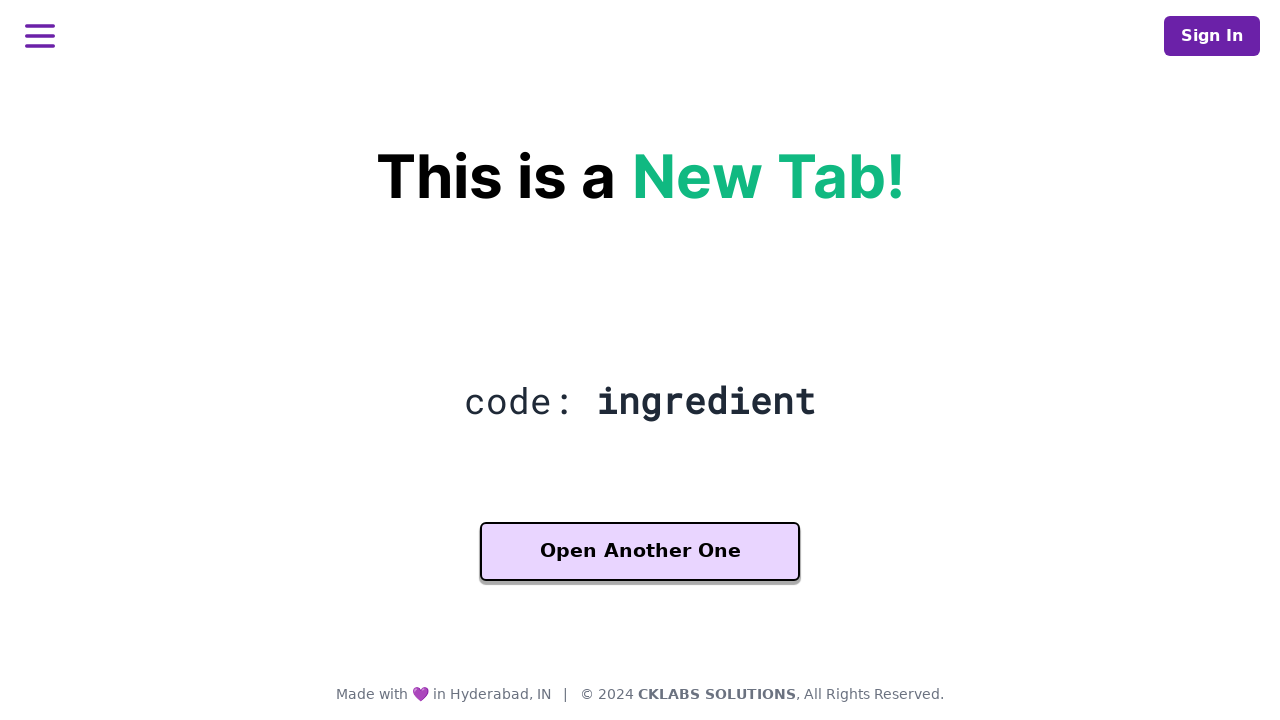

Verified h2.mt-5 element exists on second tab
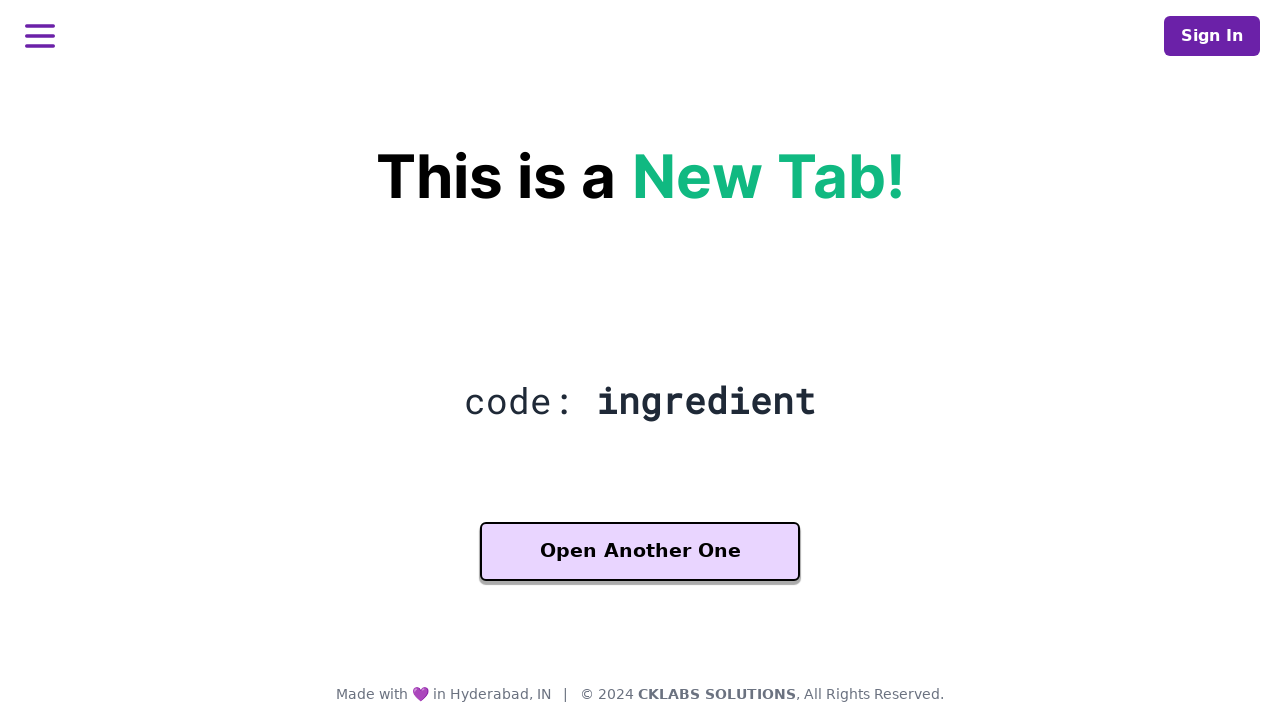

Opened second new tab by clicking Open button on second tab at (640, 552) on xpath=//button[contains(text(),'Open')]
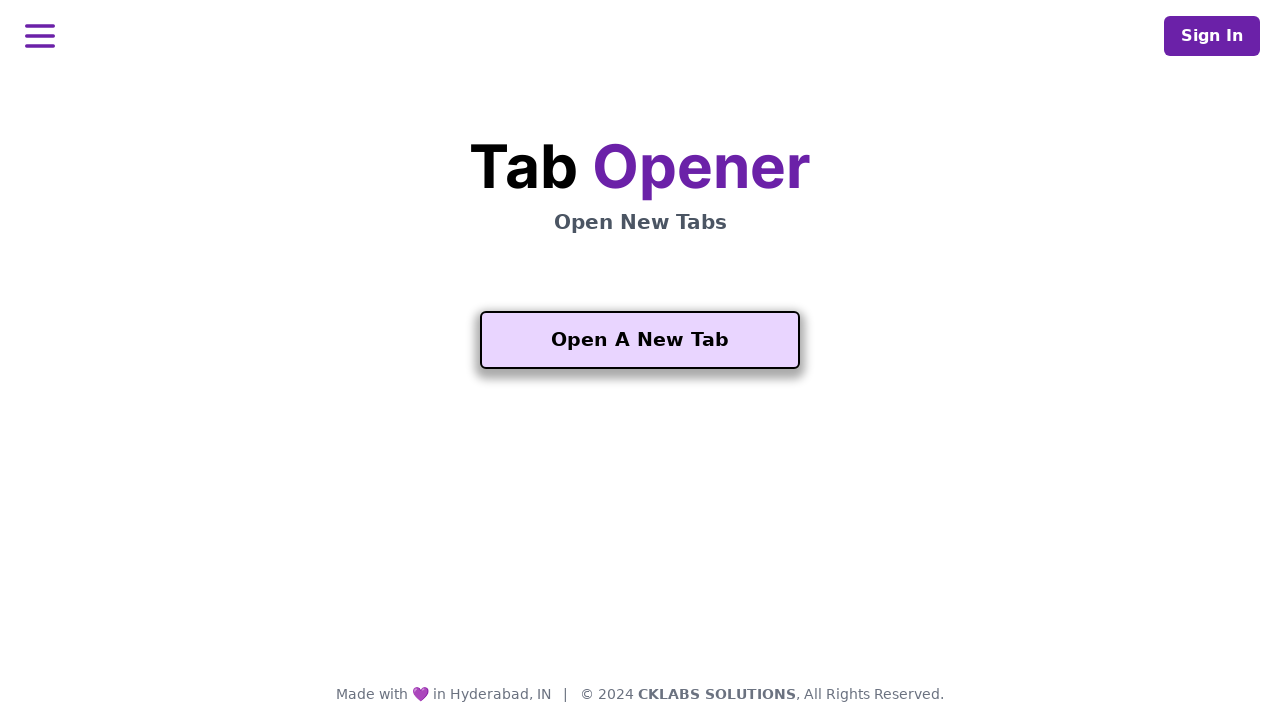

Third tab loaded completely
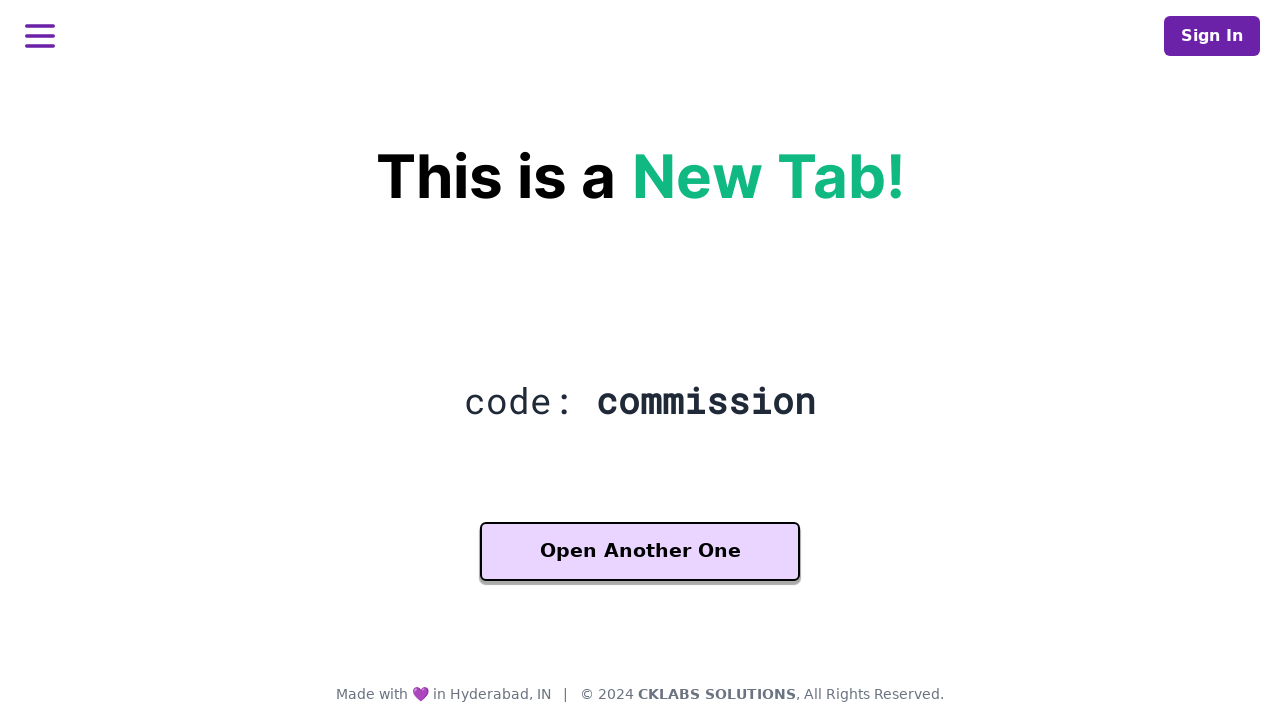

Verified h2.mt-5 element exists on third tab
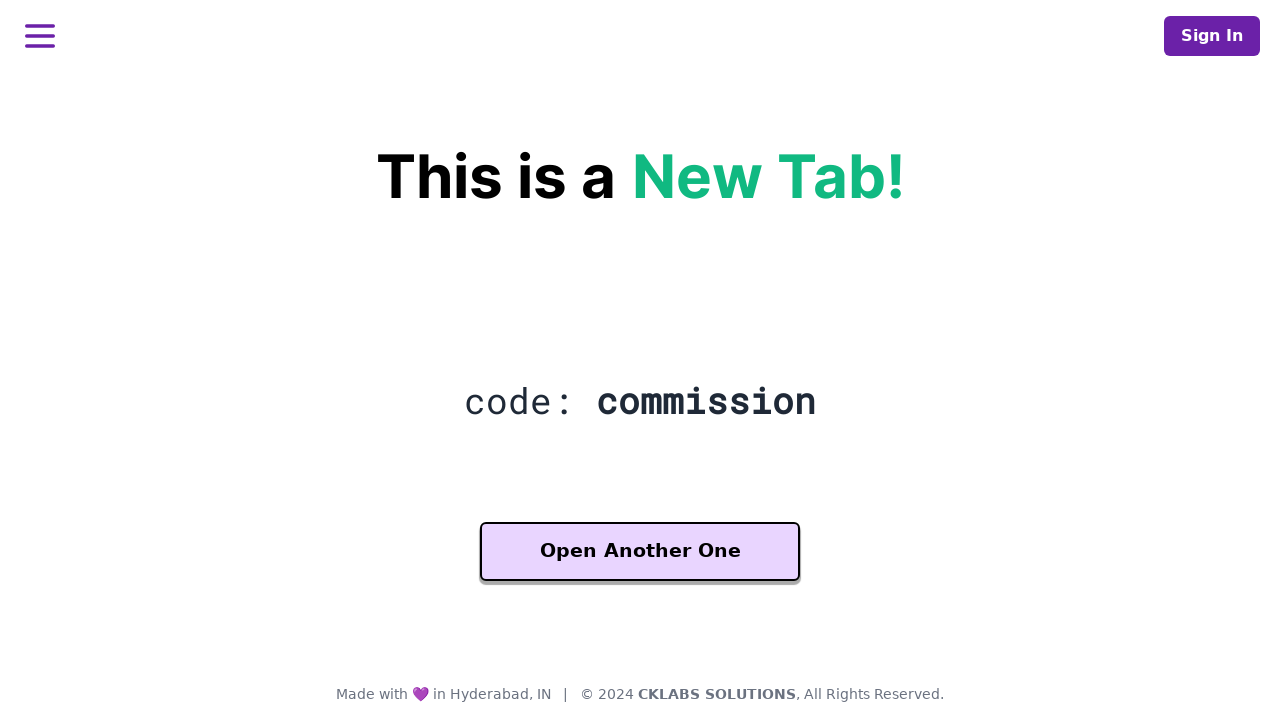

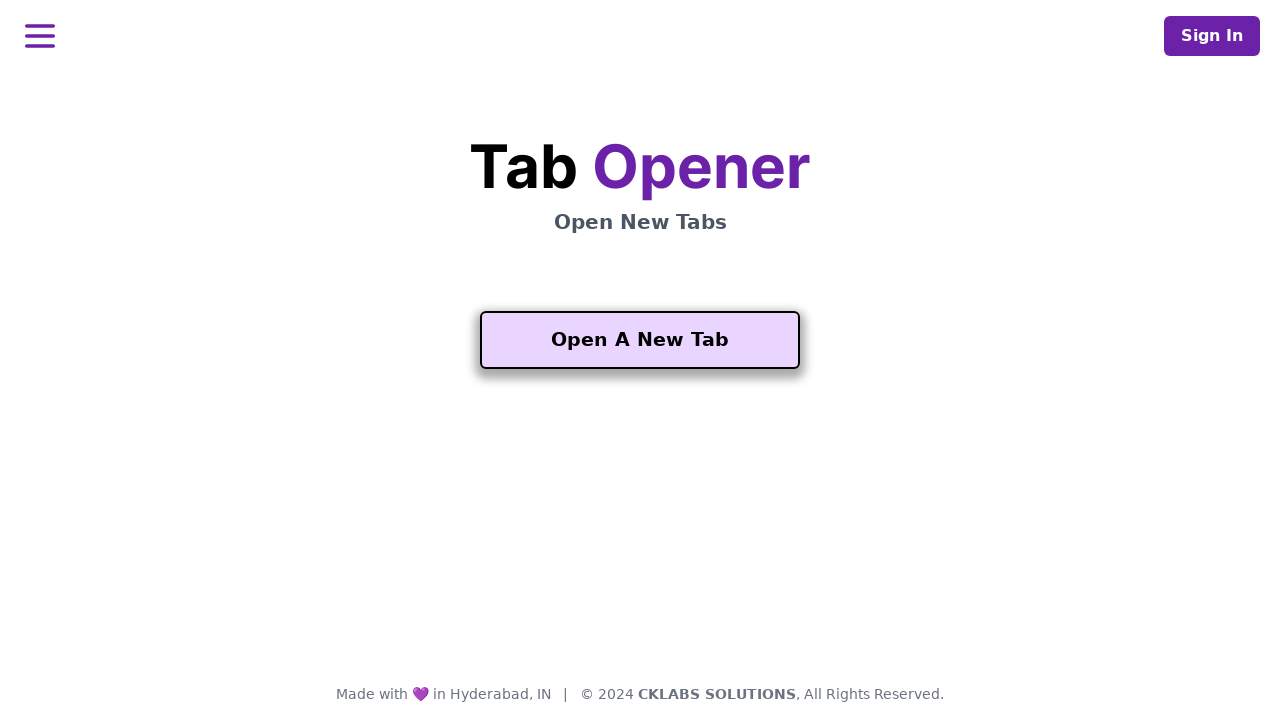